Navigates to a gradient art embed page and waits for it to load, verifying the embed content is accessible.

Starting URL: https://gra.dient.art/embed/abc123

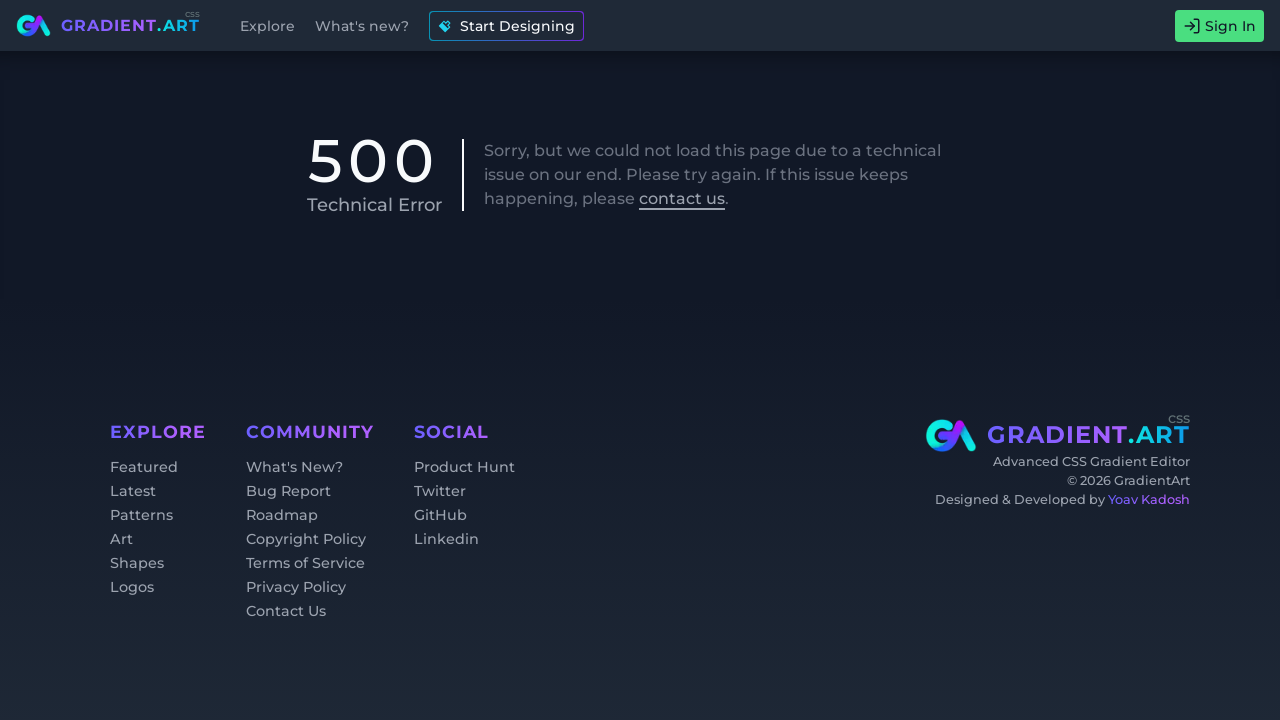

Set viewport size to 1200x720 for embed display
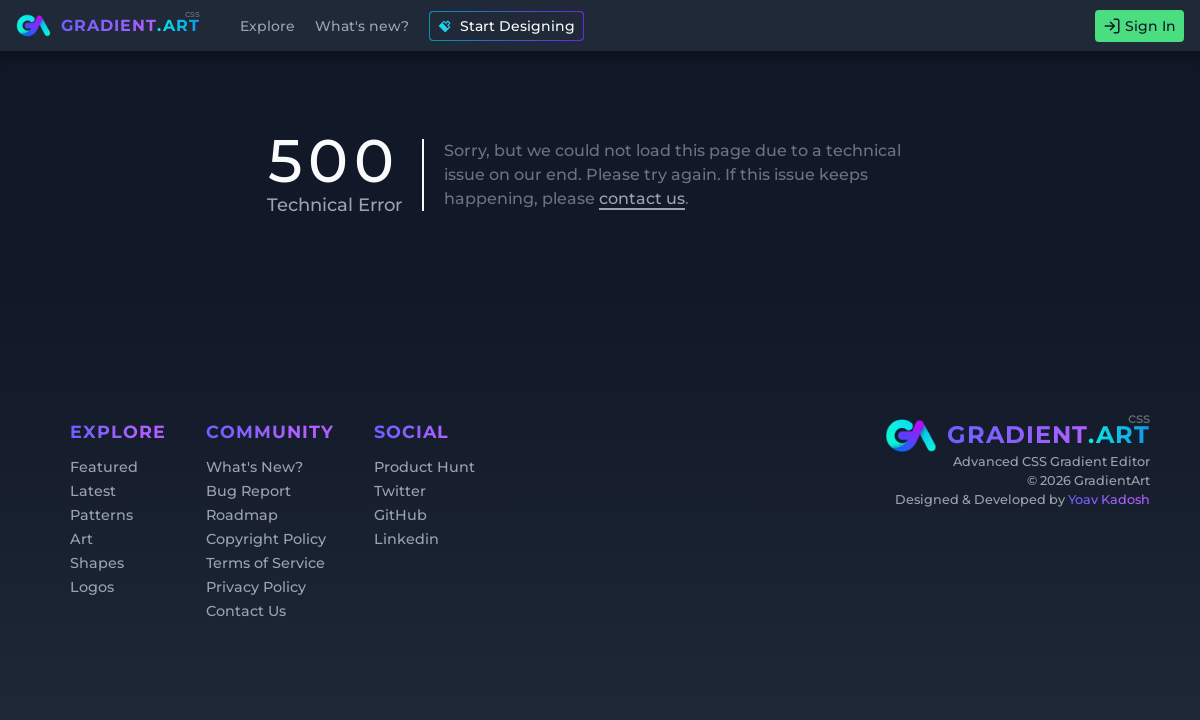

Gradient art embed page loaded successfully (networkidle)
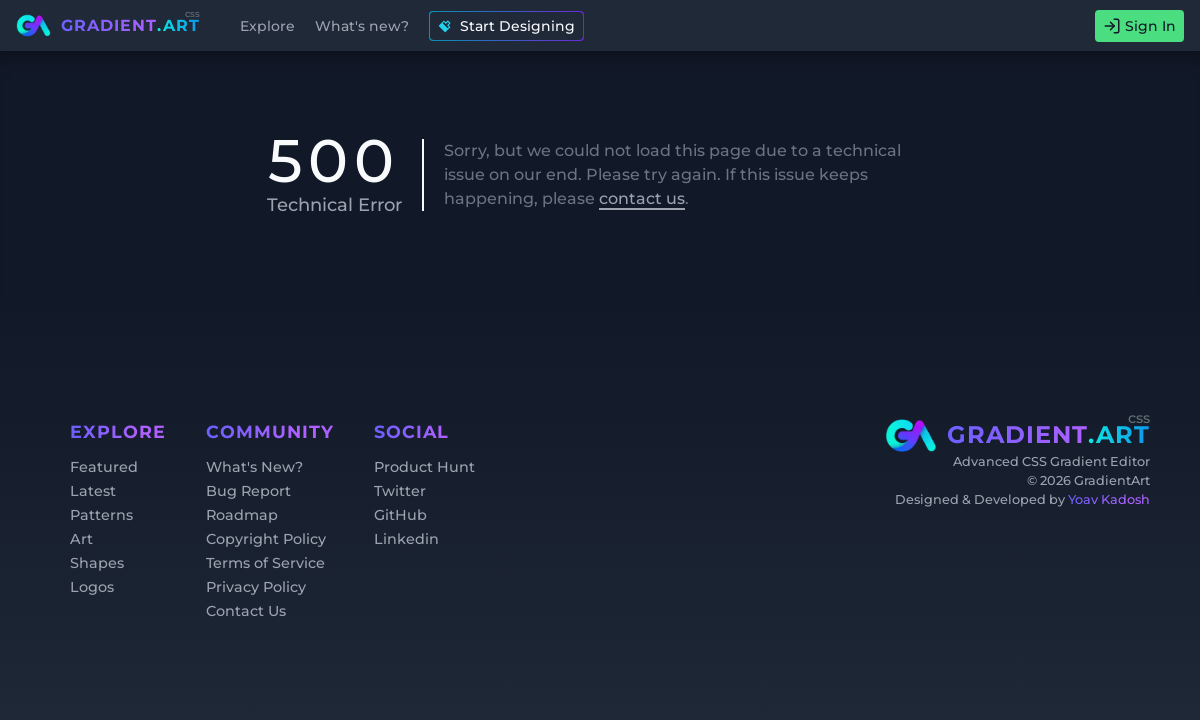

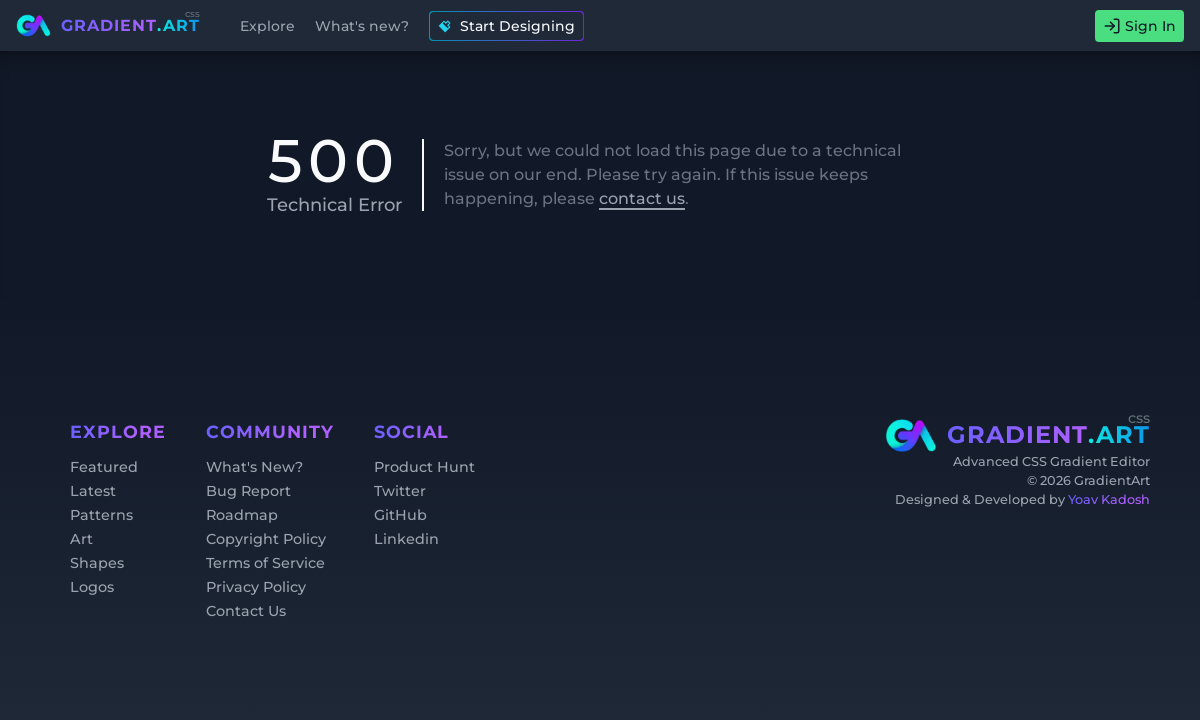